Tests that an item is removed when edited to an empty string

Starting URL: https://demo.playwright.dev/todomvc

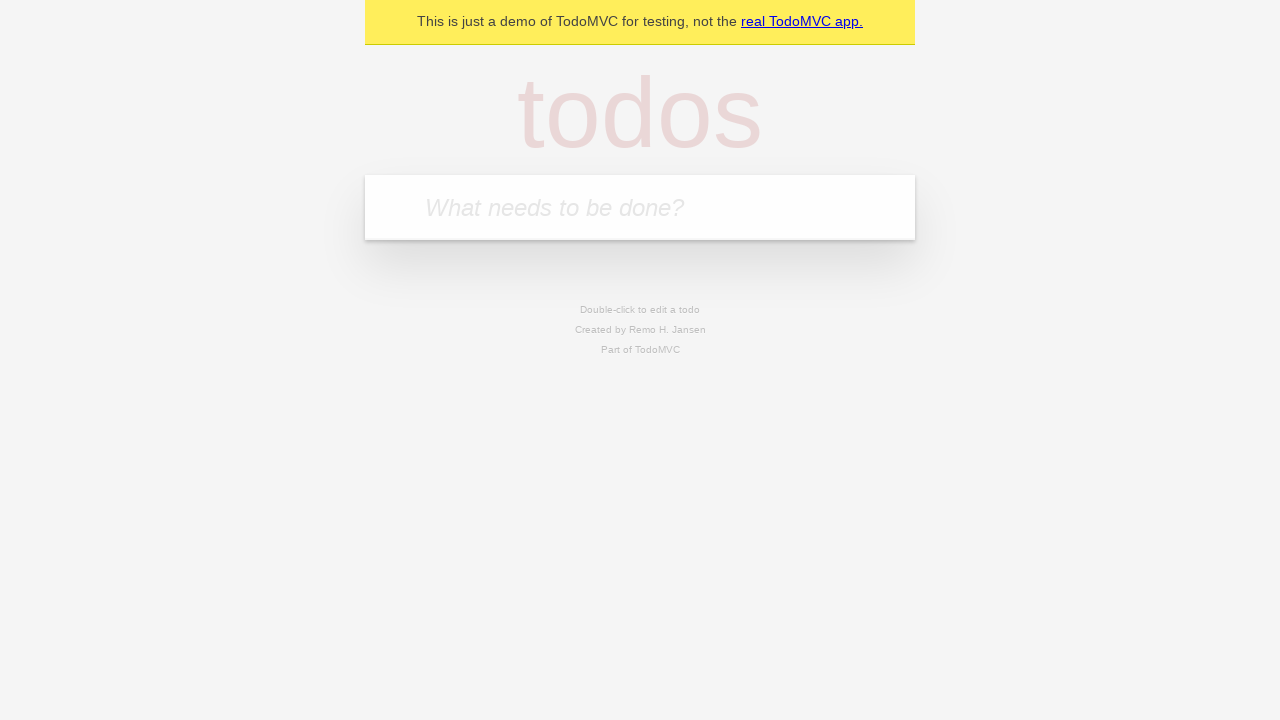

Filled new todo input with 'buy some cheese' on .new-todo
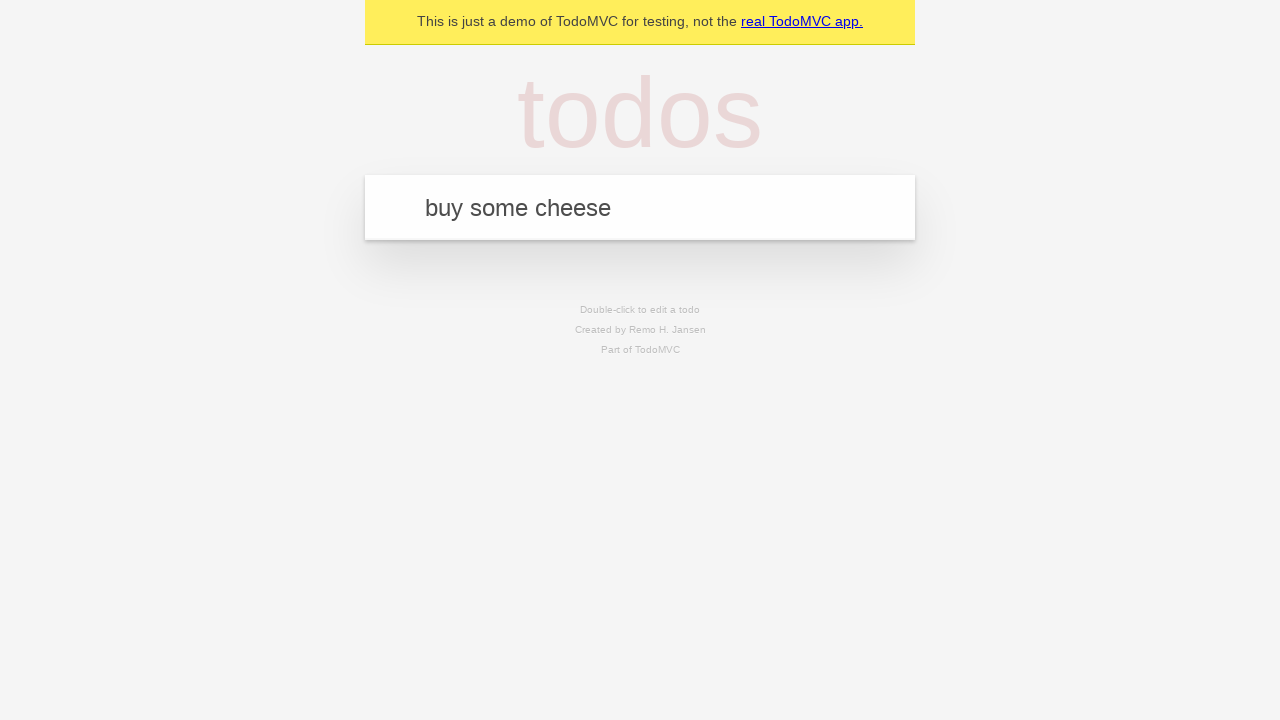

Pressed Enter to create first todo on .new-todo
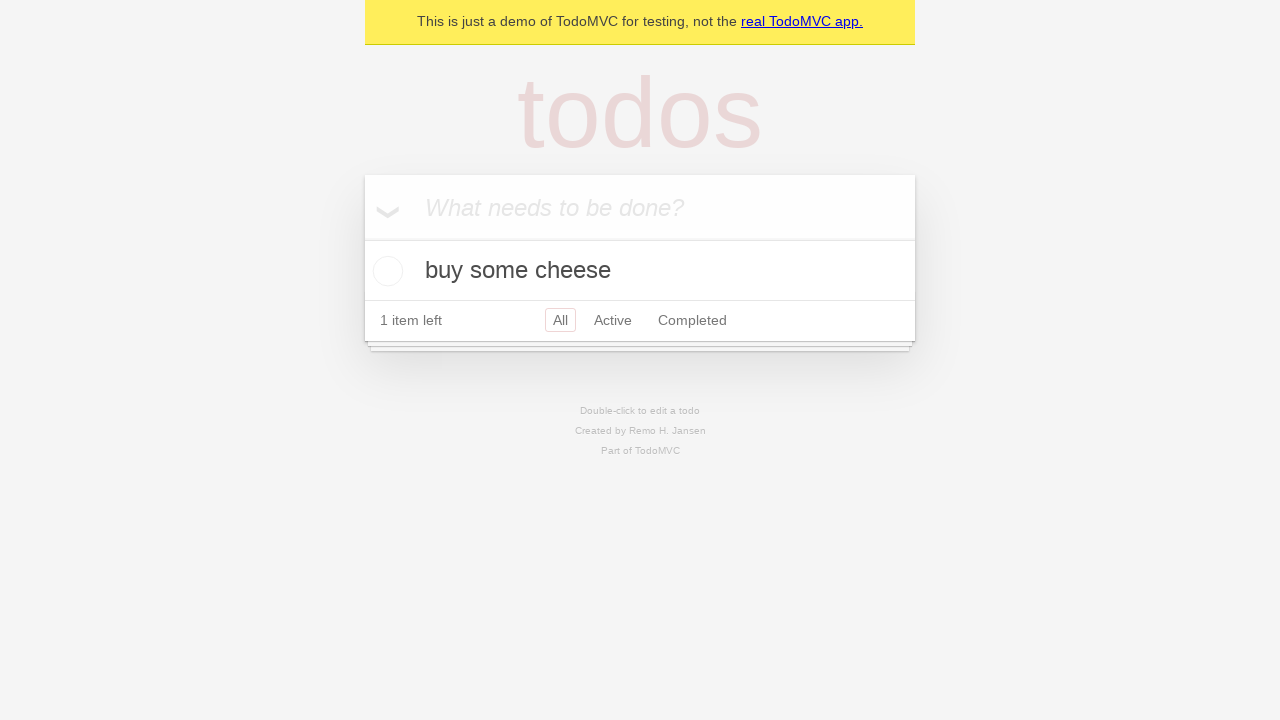

Filled new todo input with 'feed the cat' on .new-todo
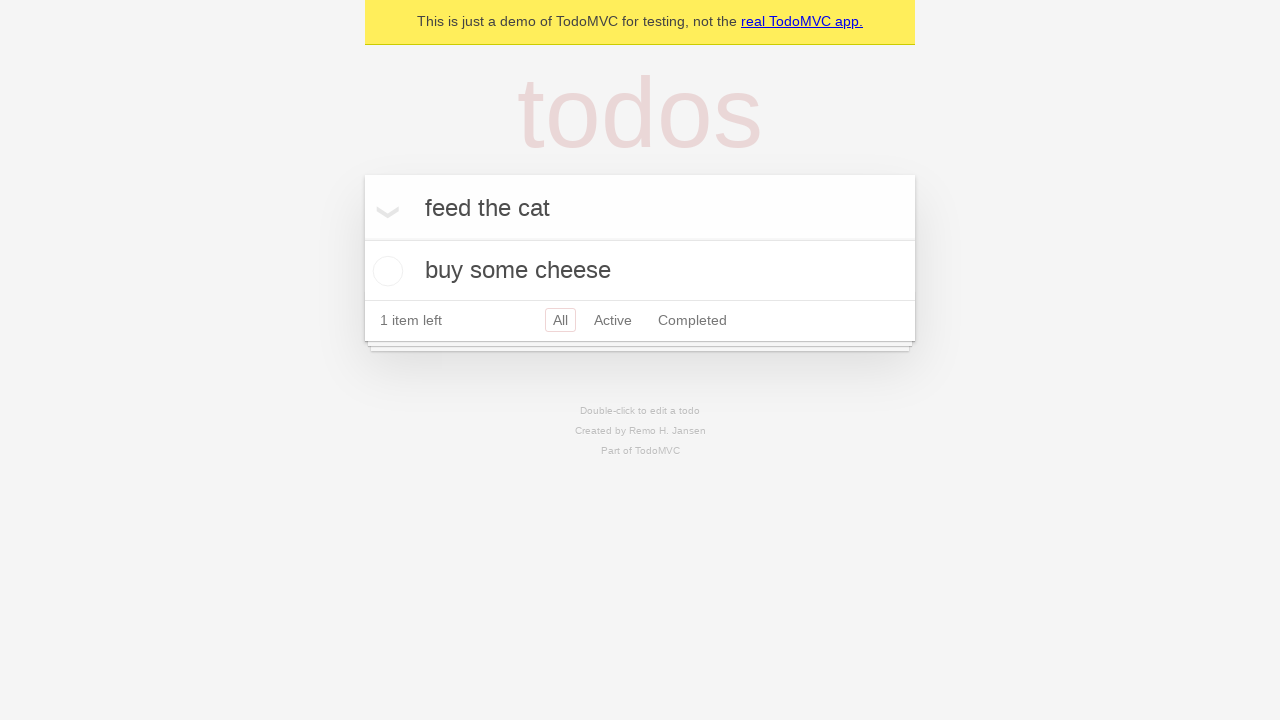

Pressed Enter to create second todo on .new-todo
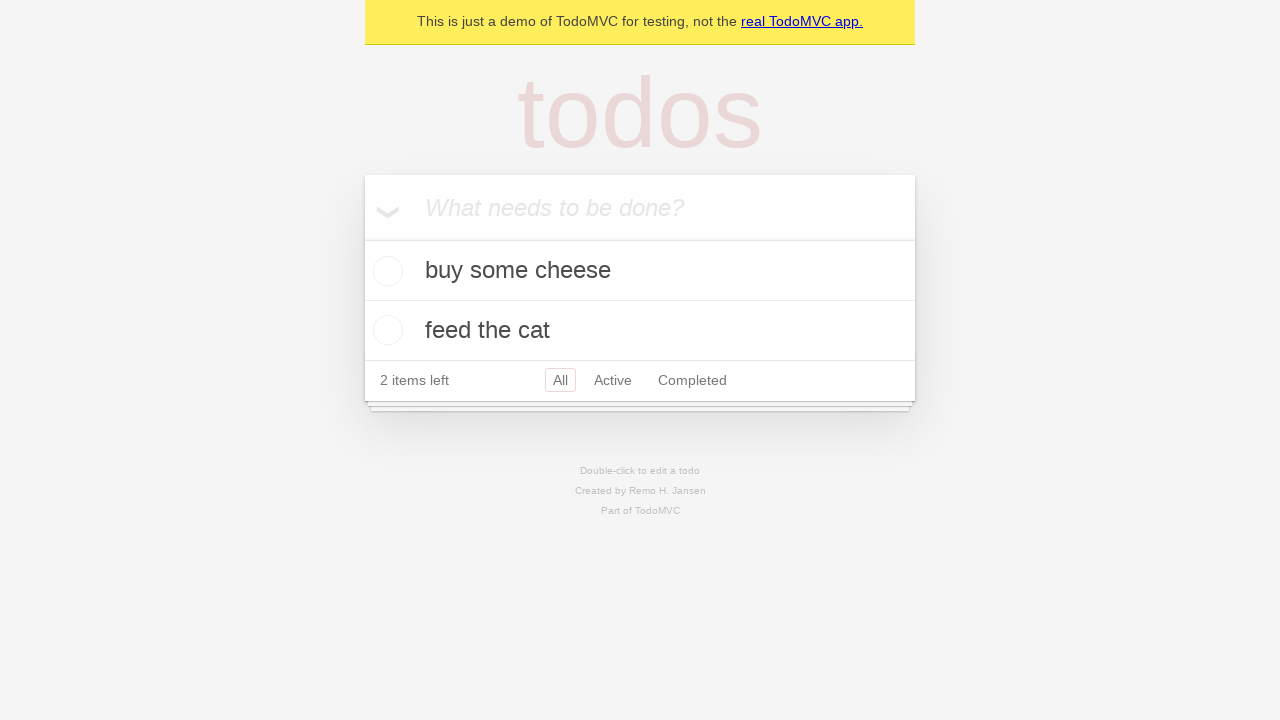

Filled new todo input with 'book a doctors appointment' on .new-todo
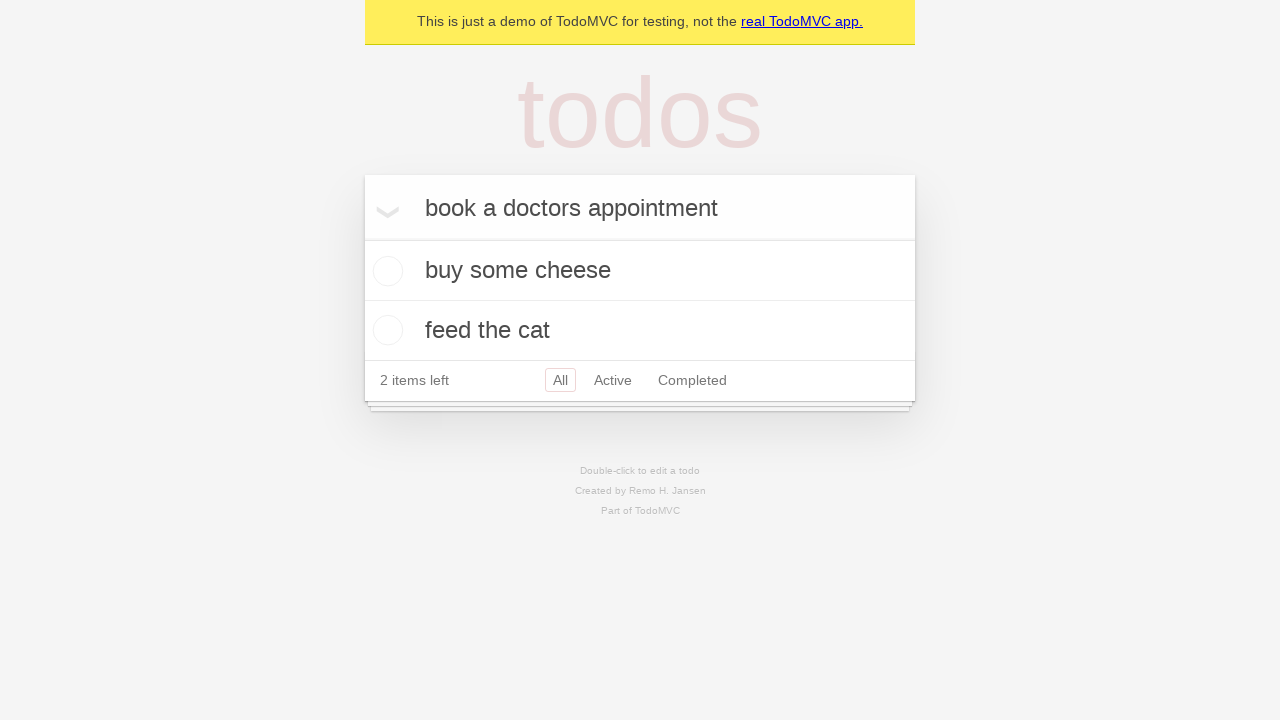

Pressed Enter to create third todo on .new-todo
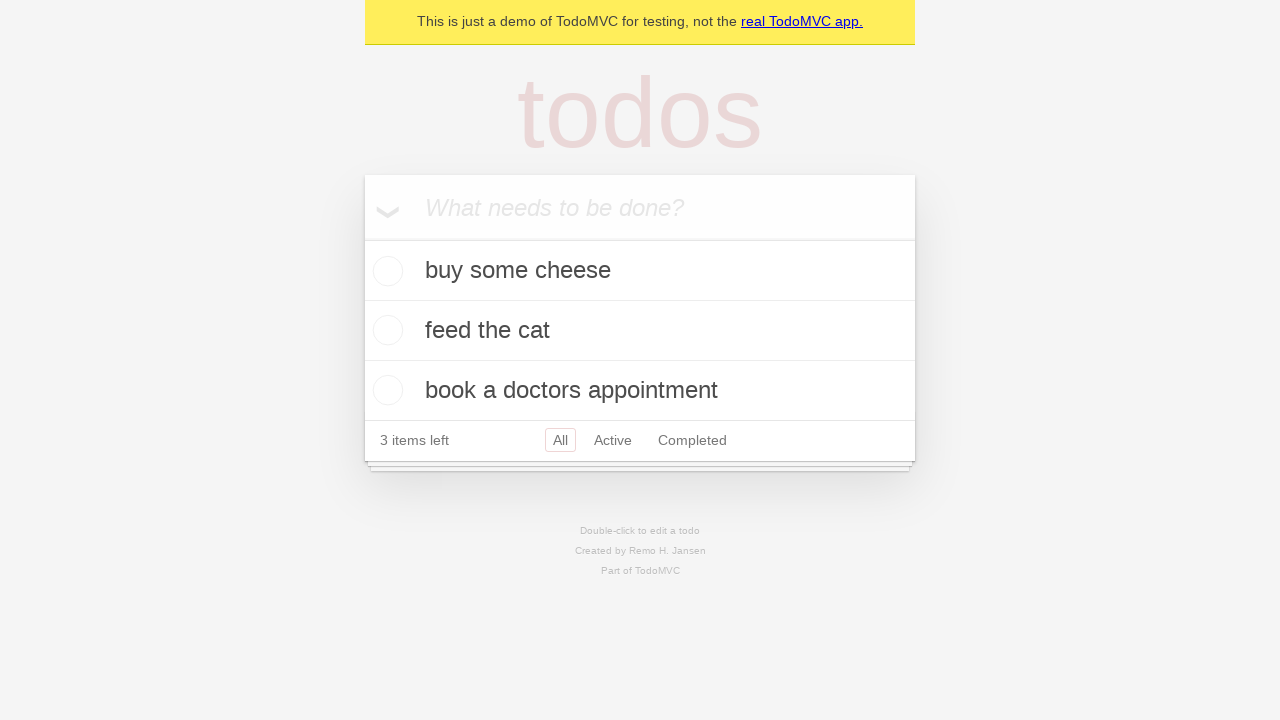

All 3 todo items loaded
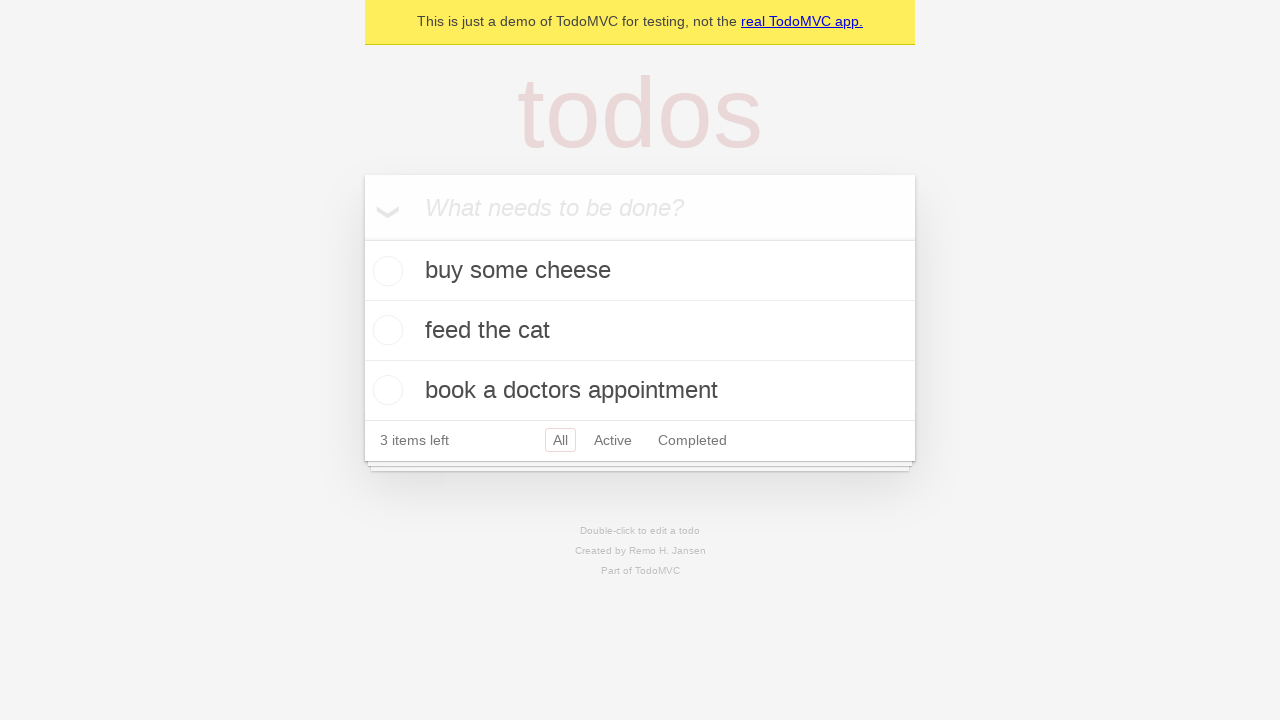

Double-clicked second todo to enter edit mode at (640, 331) on .todo-list li >> nth=1
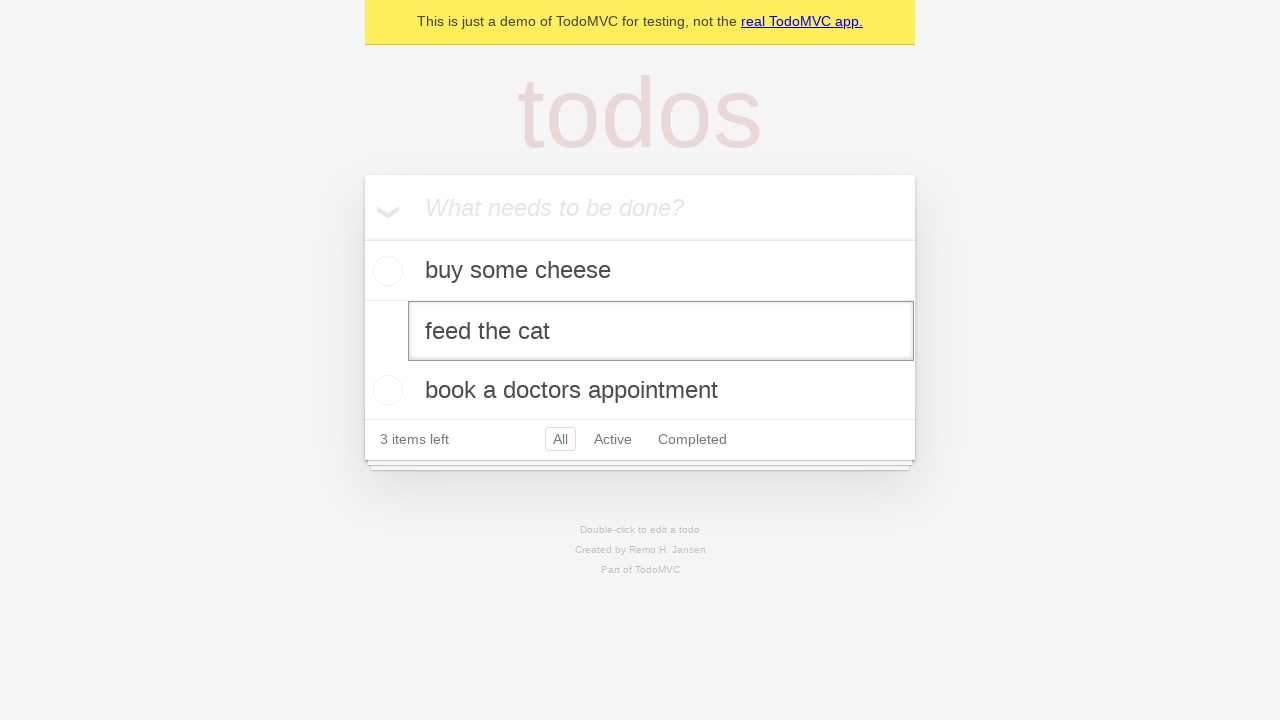

Cleared text from edit field on .todo-list li >> nth=1 >> .edit
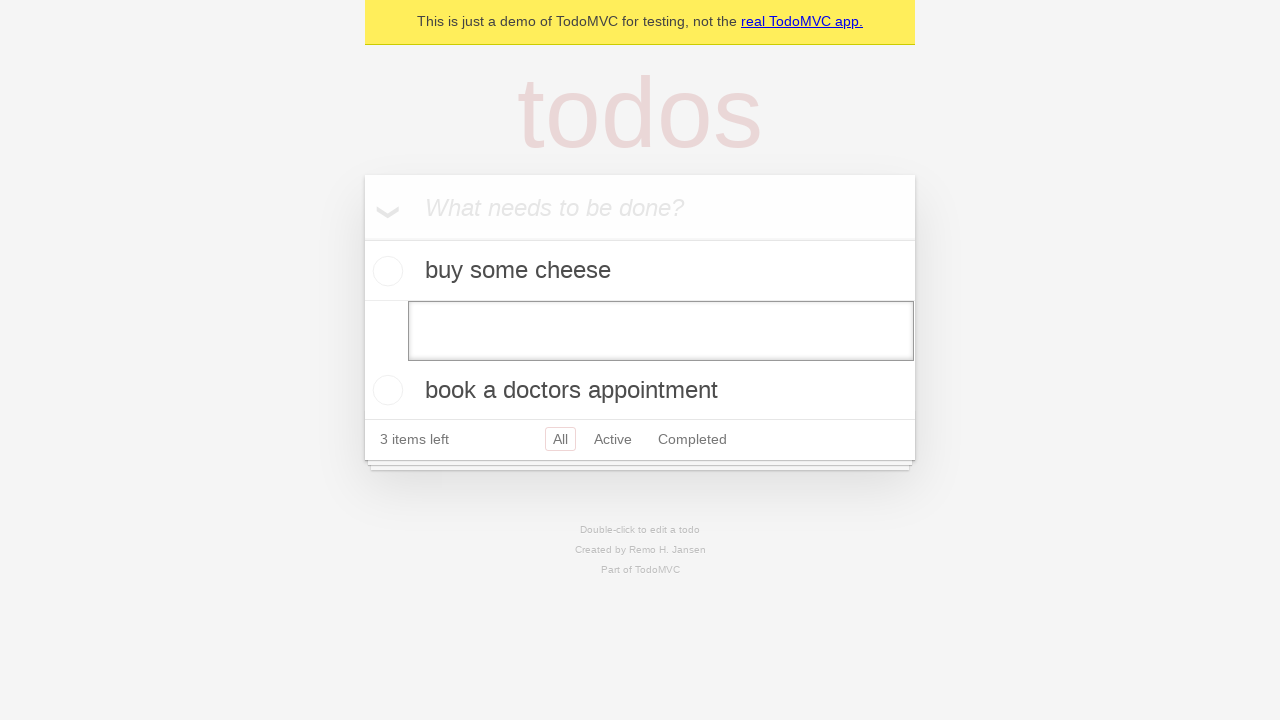

Pressed Enter to save empty text, removing the todo item on .todo-list li >> nth=1 >> .edit
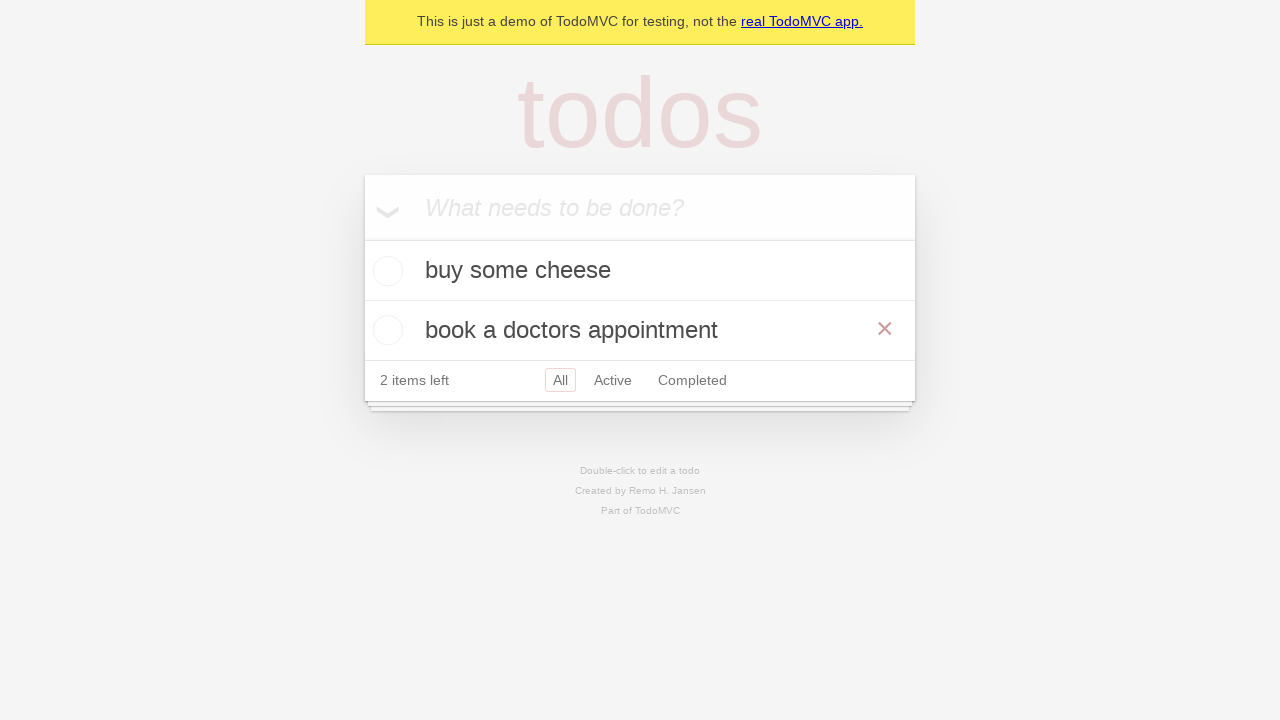

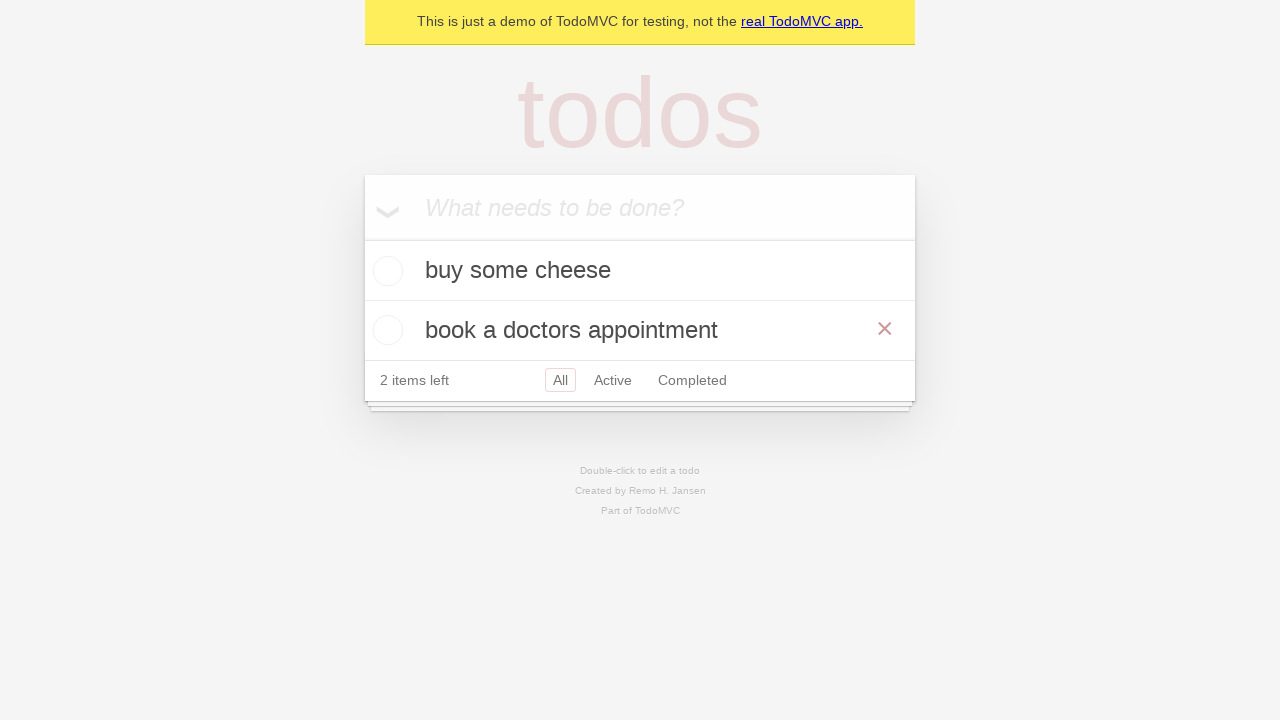